Tests that clicking the Elements button on the homepage expands and displays the navigation list

Starting URL: https://demoqa.com/books

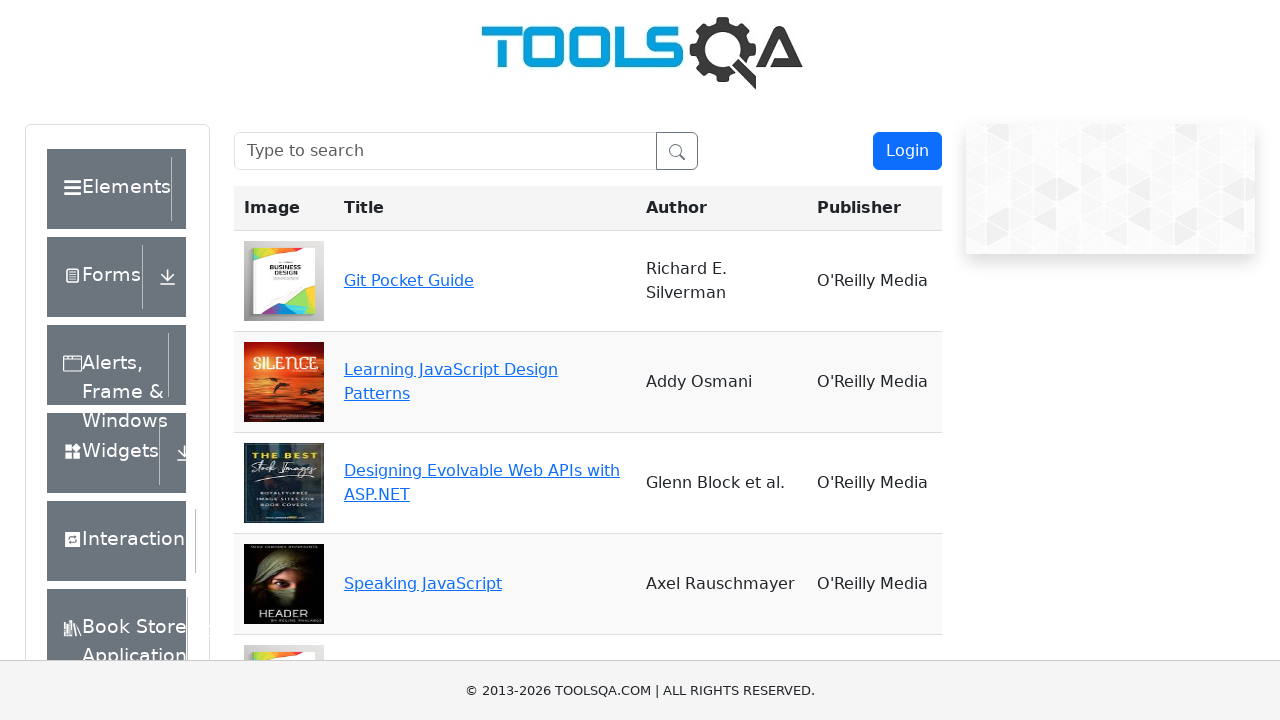

Navigated to homepage at https://demoqa.com/books
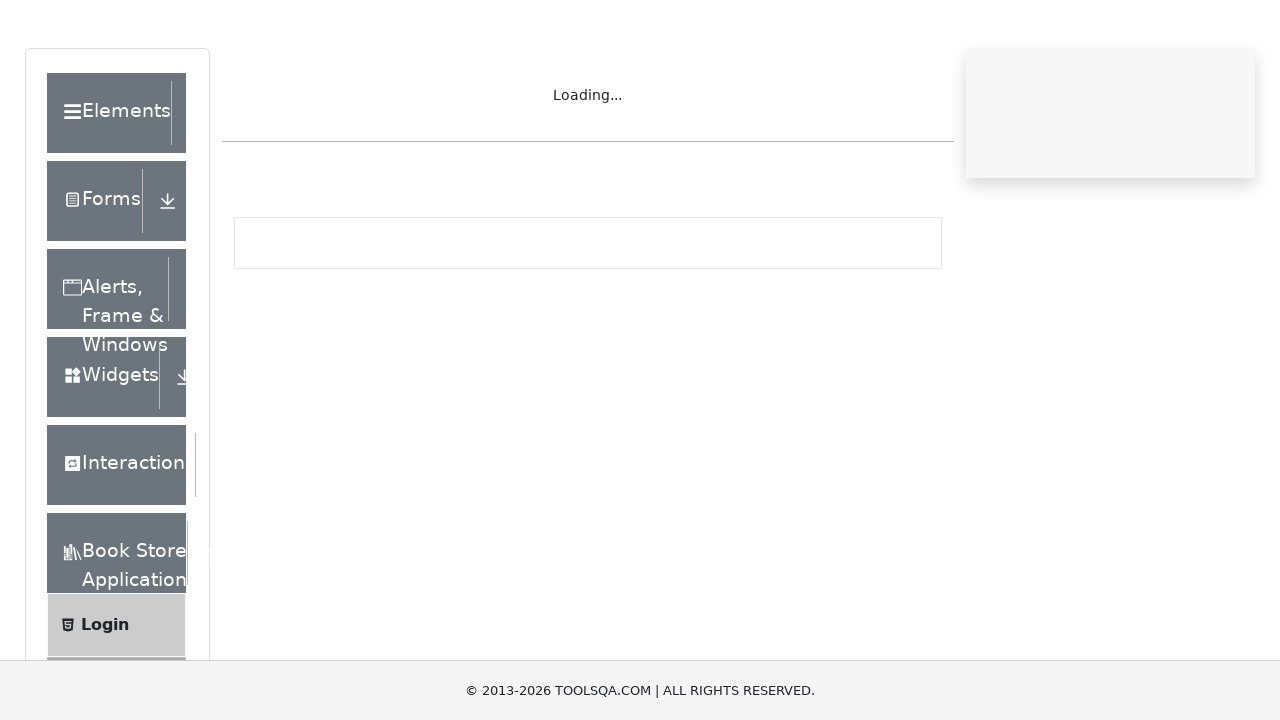

Clicked on the Elements button in the left sidebar at (109, 189) on text=Elements
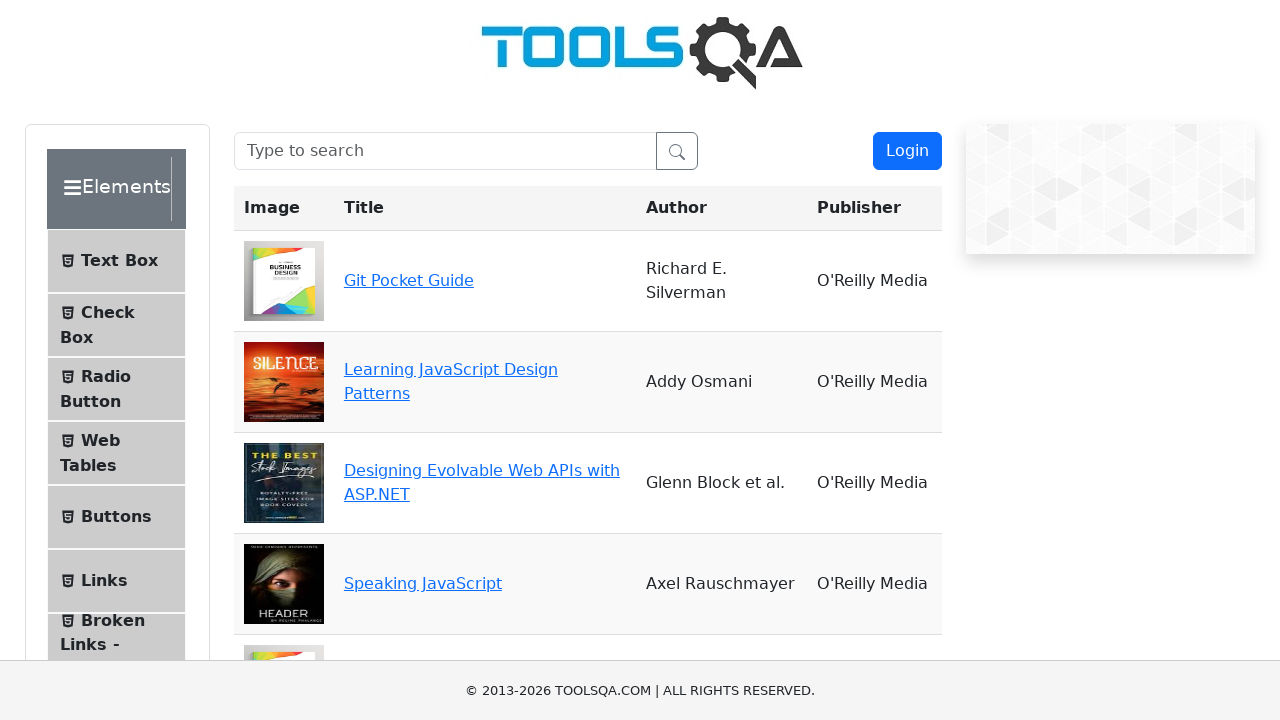

Navigation list expanded and became visible
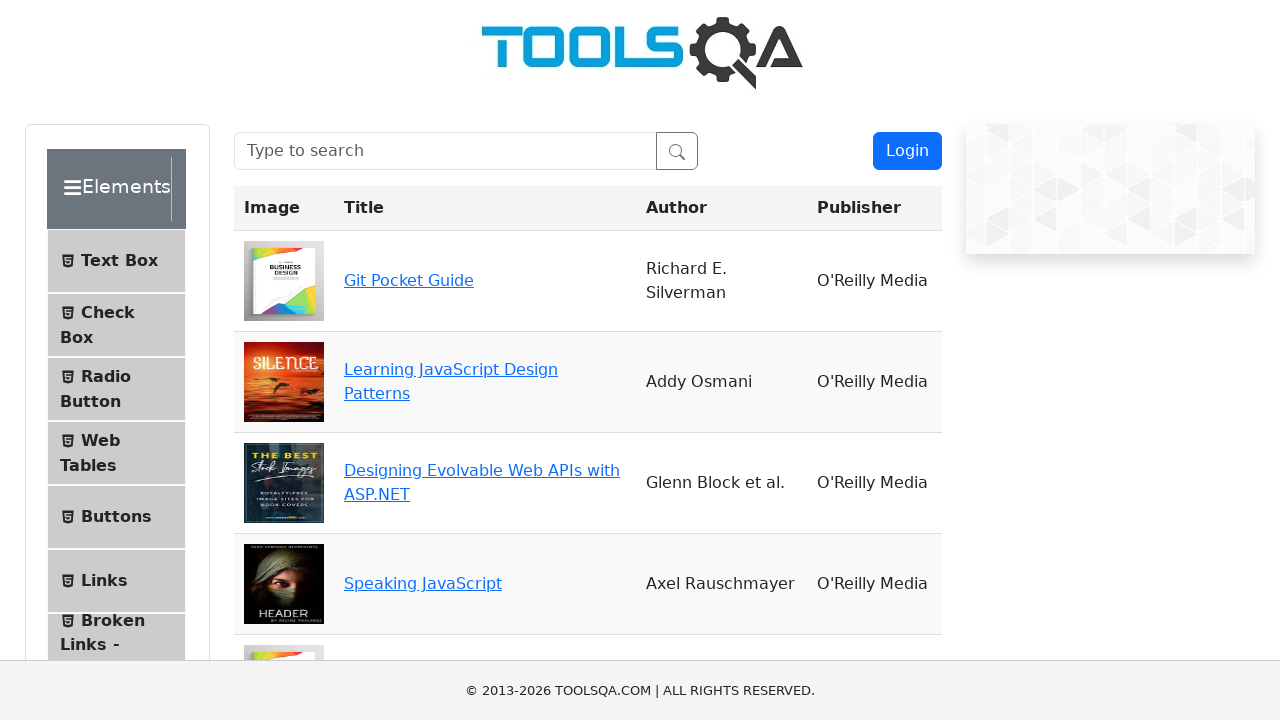

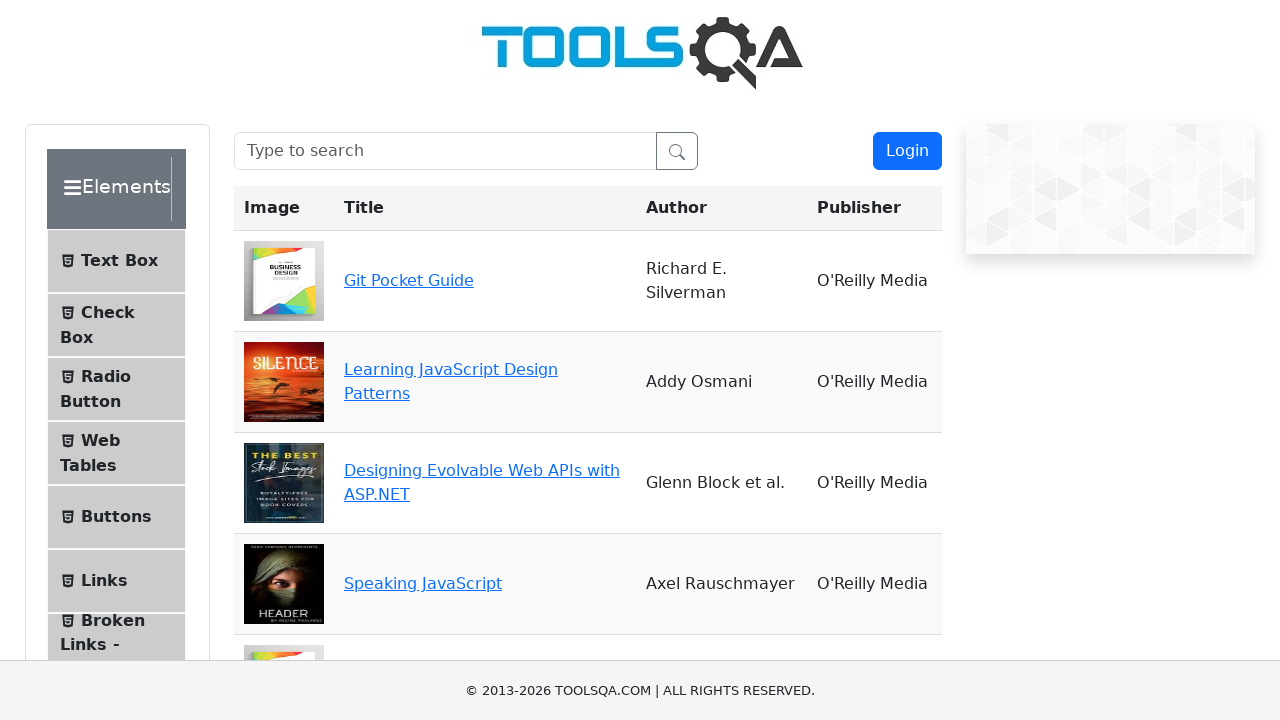